Tests window handling by clicking a link that opens a new window, switching between windows, verifying a logo in the second window, then switching back to the first window and verifying the Run button text.

Starting URL: http://www.w3schools.com/tags/tryit.asp?filename=tryhtml_link_target

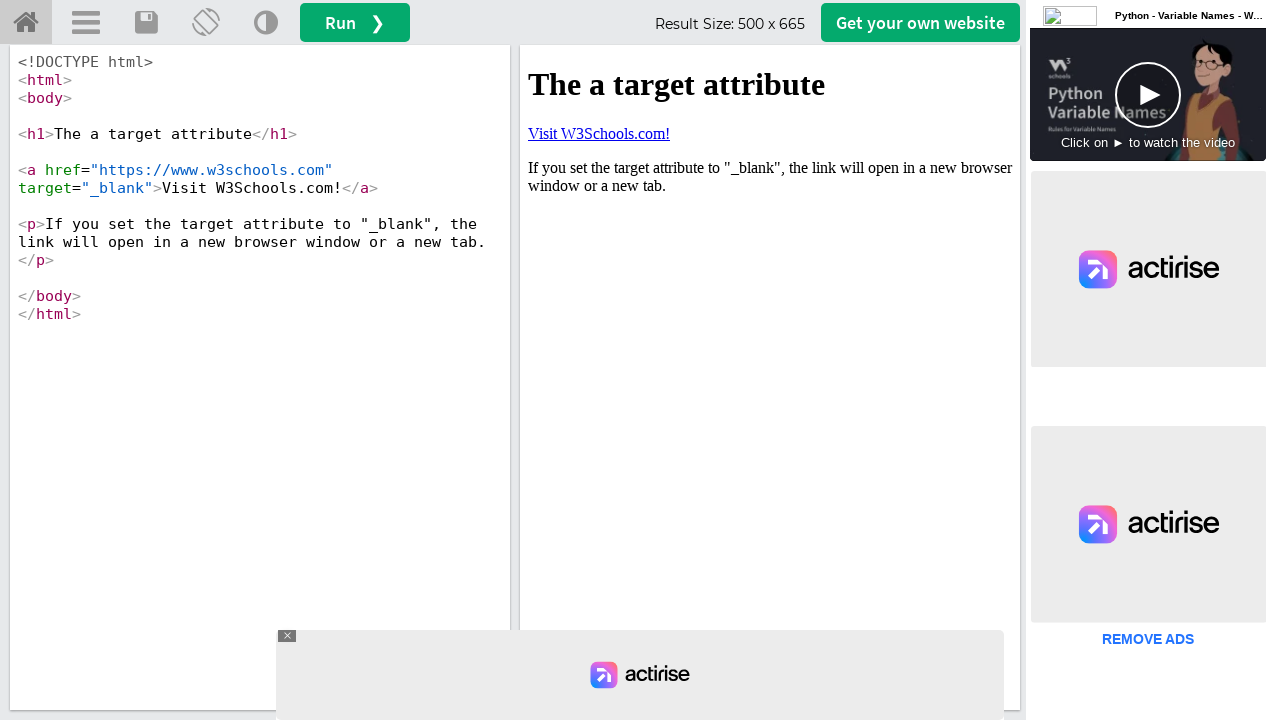

Retrieved first window handle for reference
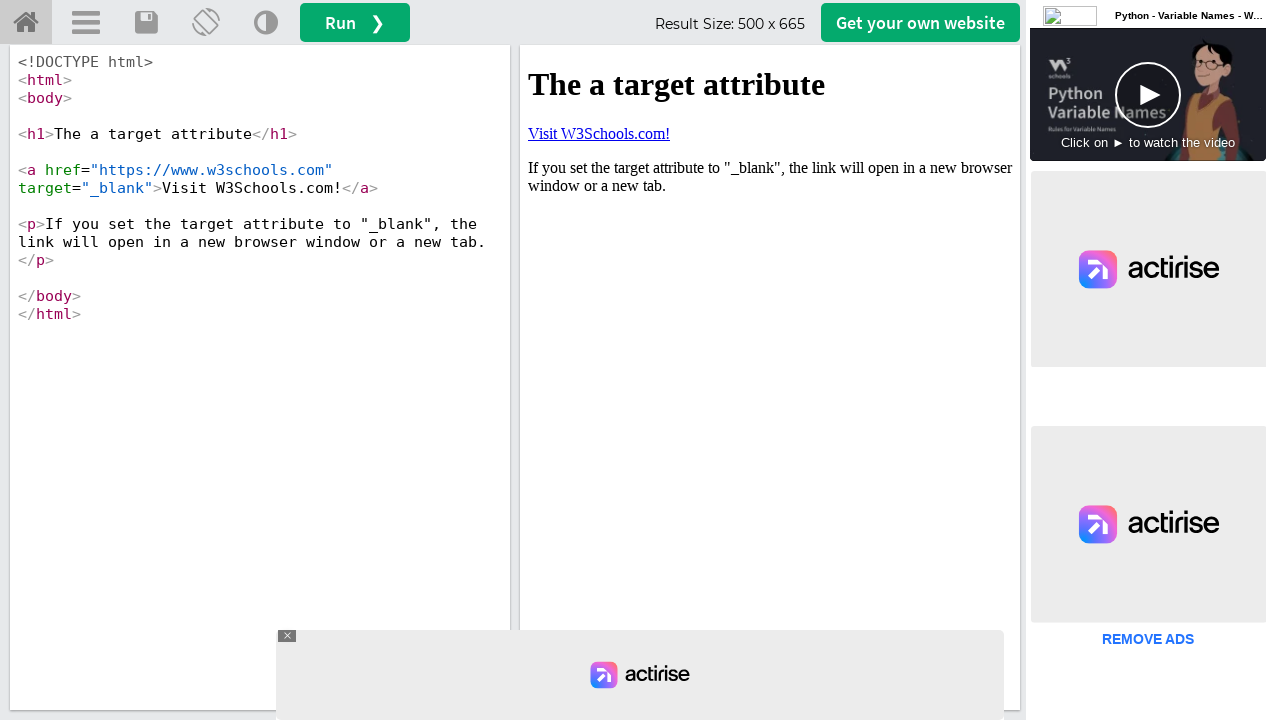

Located iframe with ID 'iframeResult'
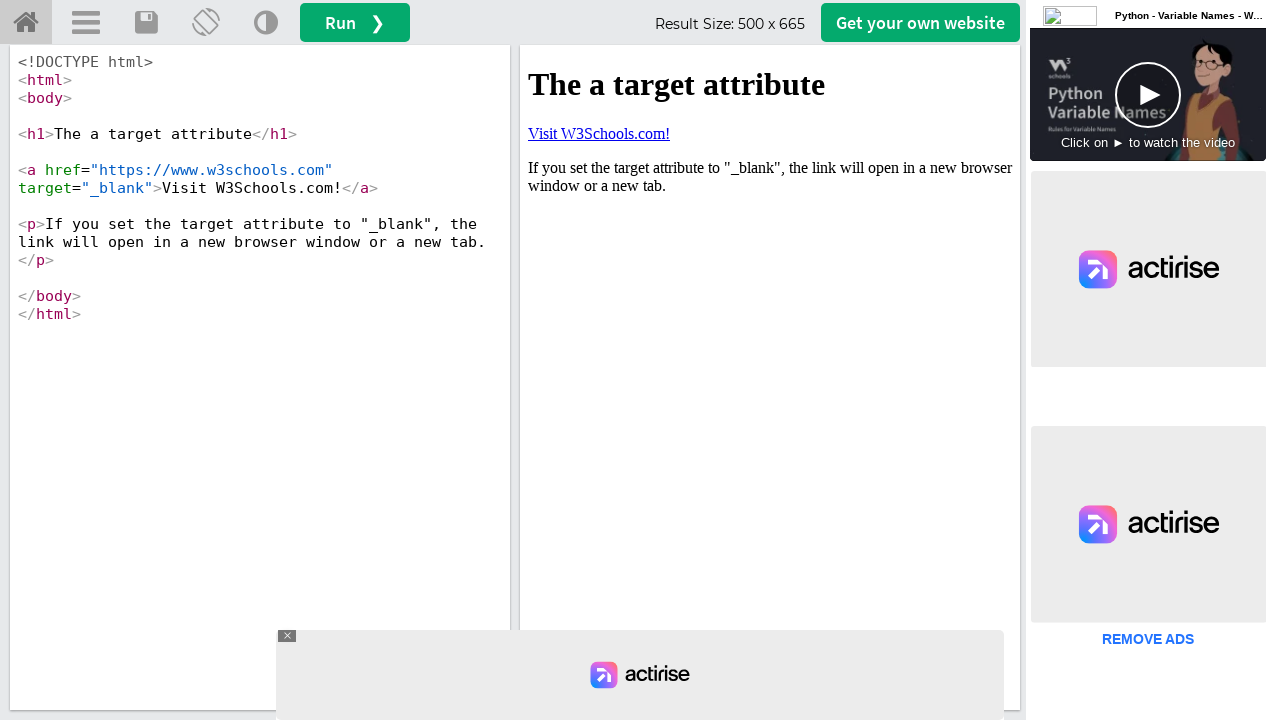

Clicked link 'Visit W3Schools.com!' which opened a new window at (599, 133) on #iframeResult >> internal:control=enter-frame >> xpath=//a[.='Visit W3Schools.co
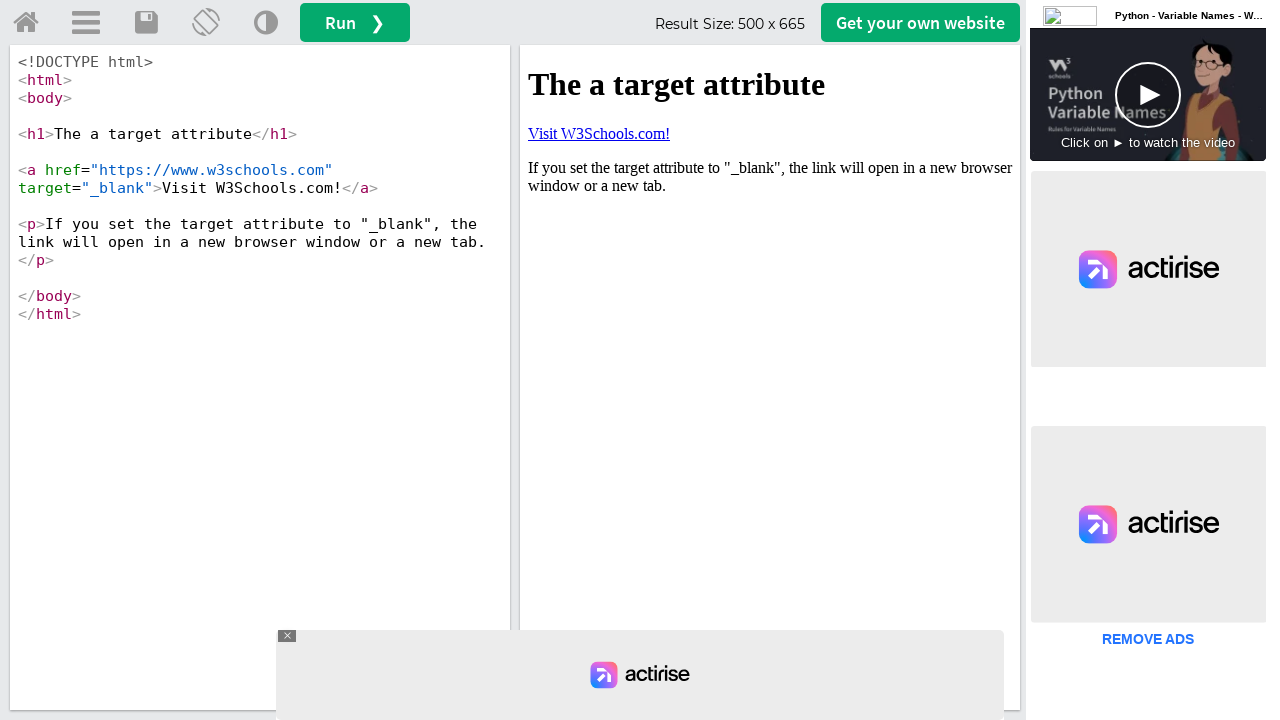

Captured reference to newly opened window
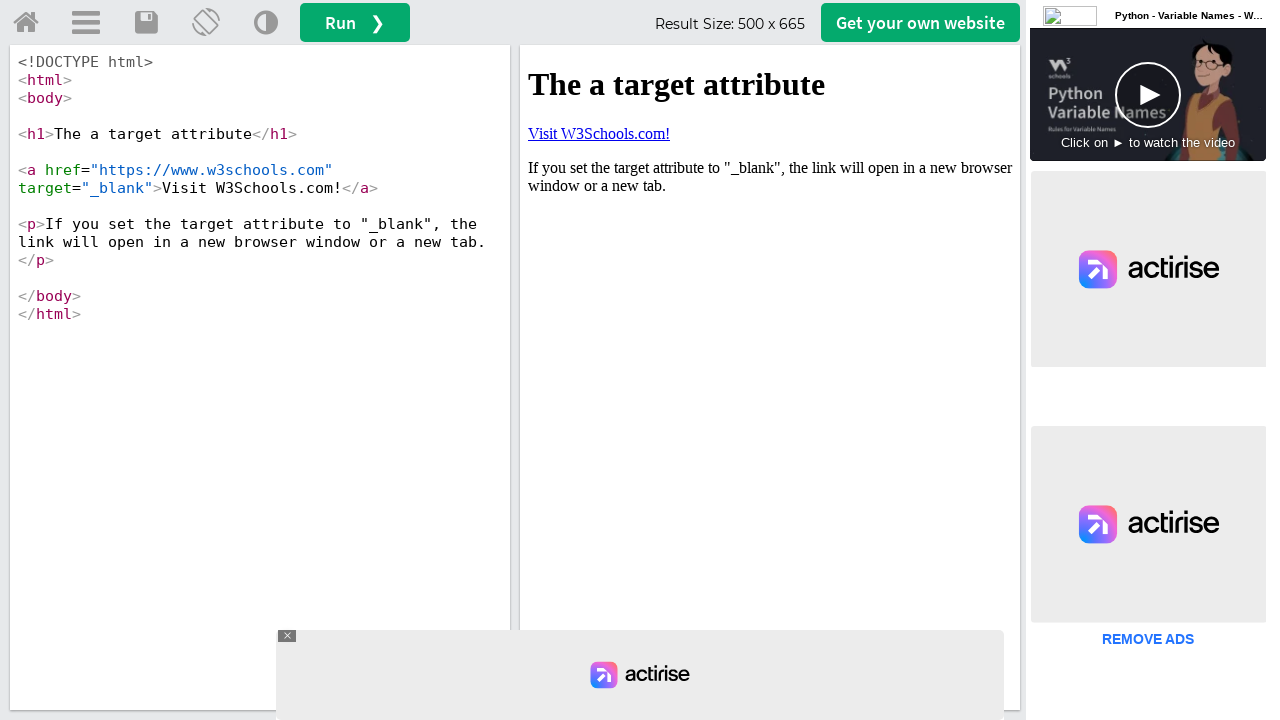

Waited for new window to fully load
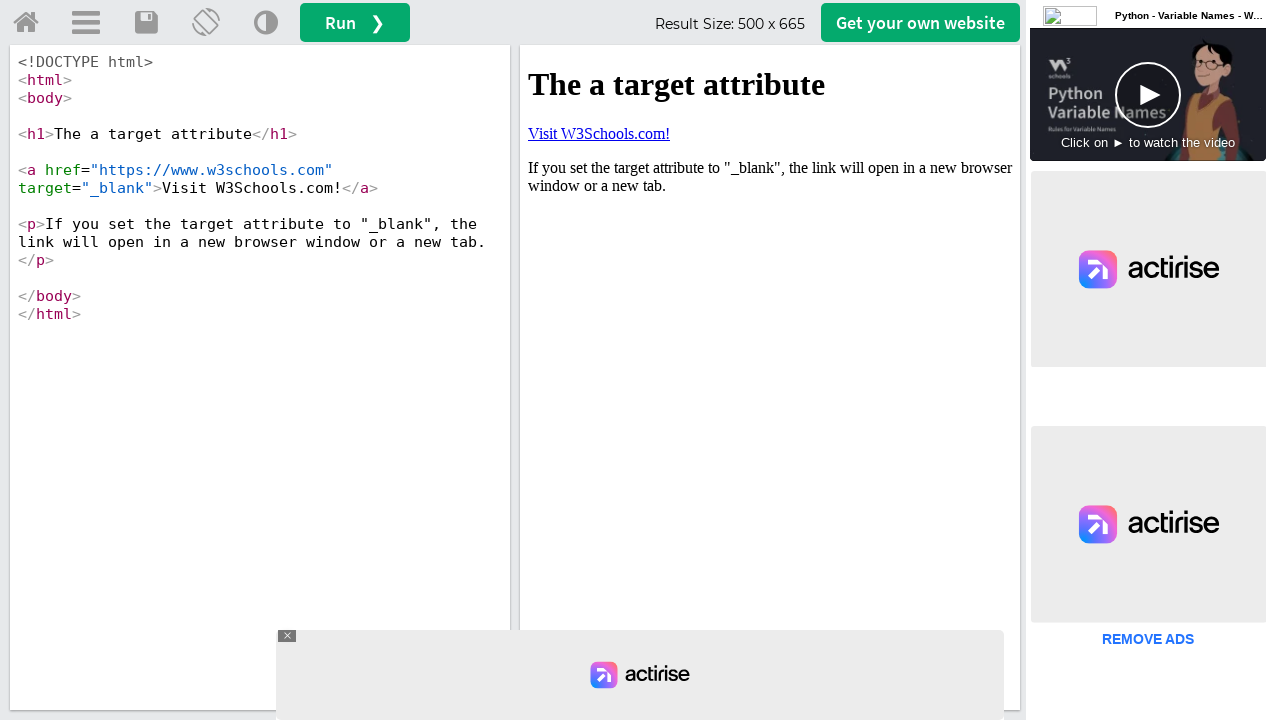

Located logo element in new window
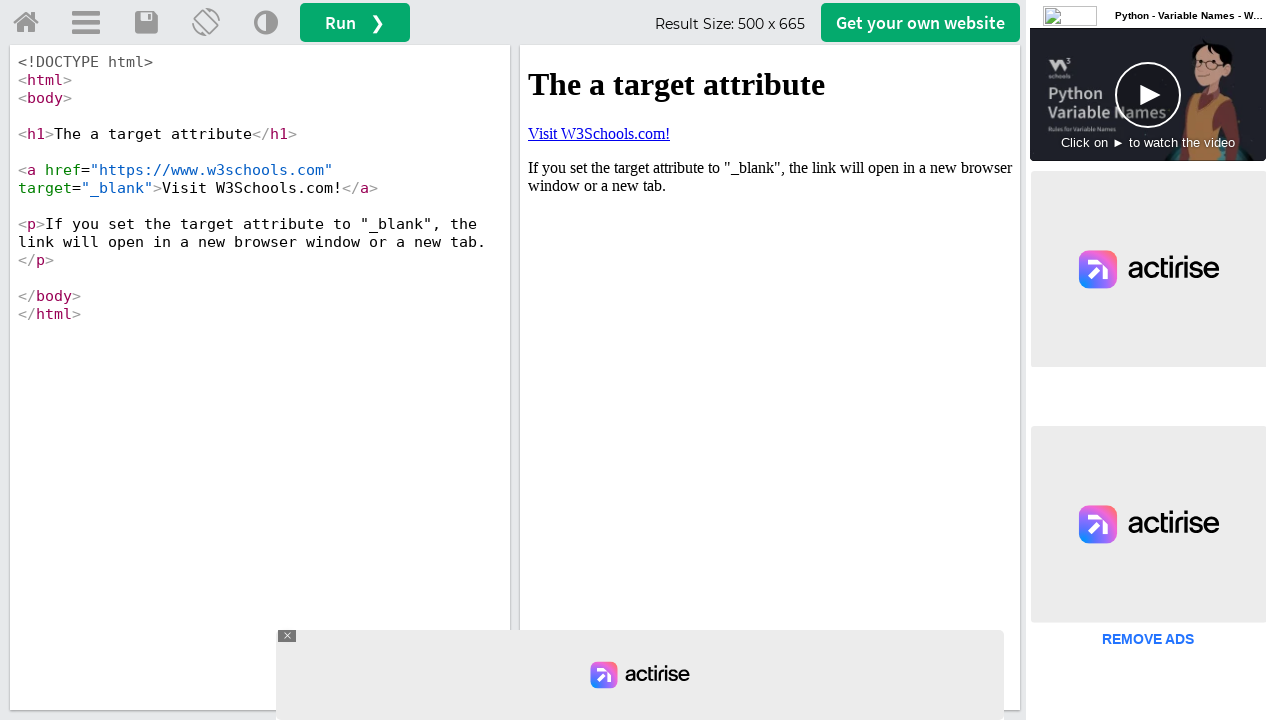

Verified logo is visible in second window
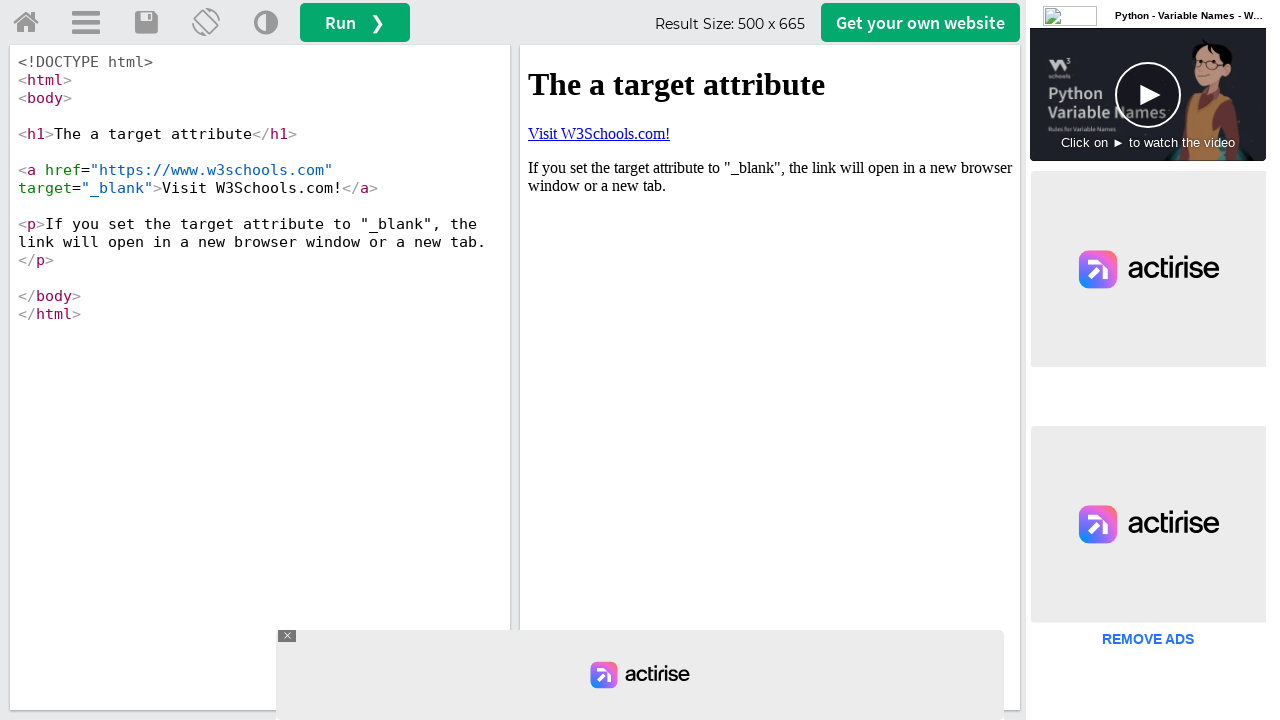

Switched back to first window (original page)
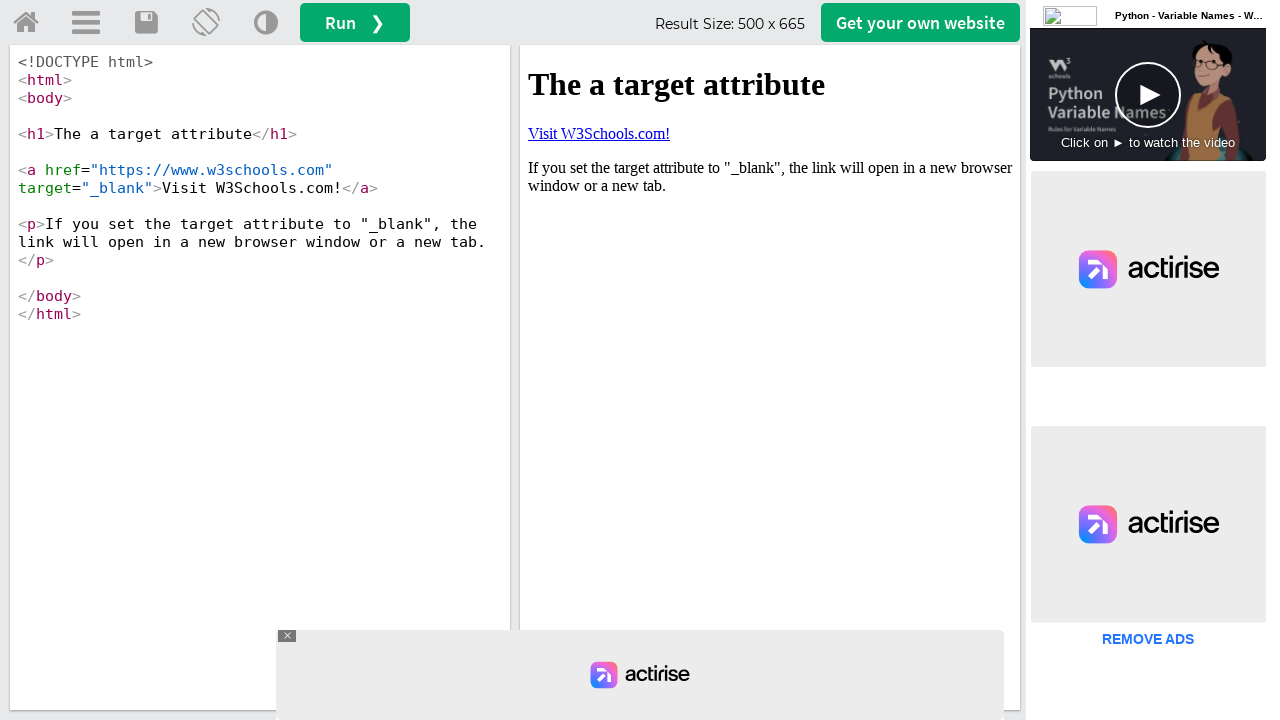

Located Run button element
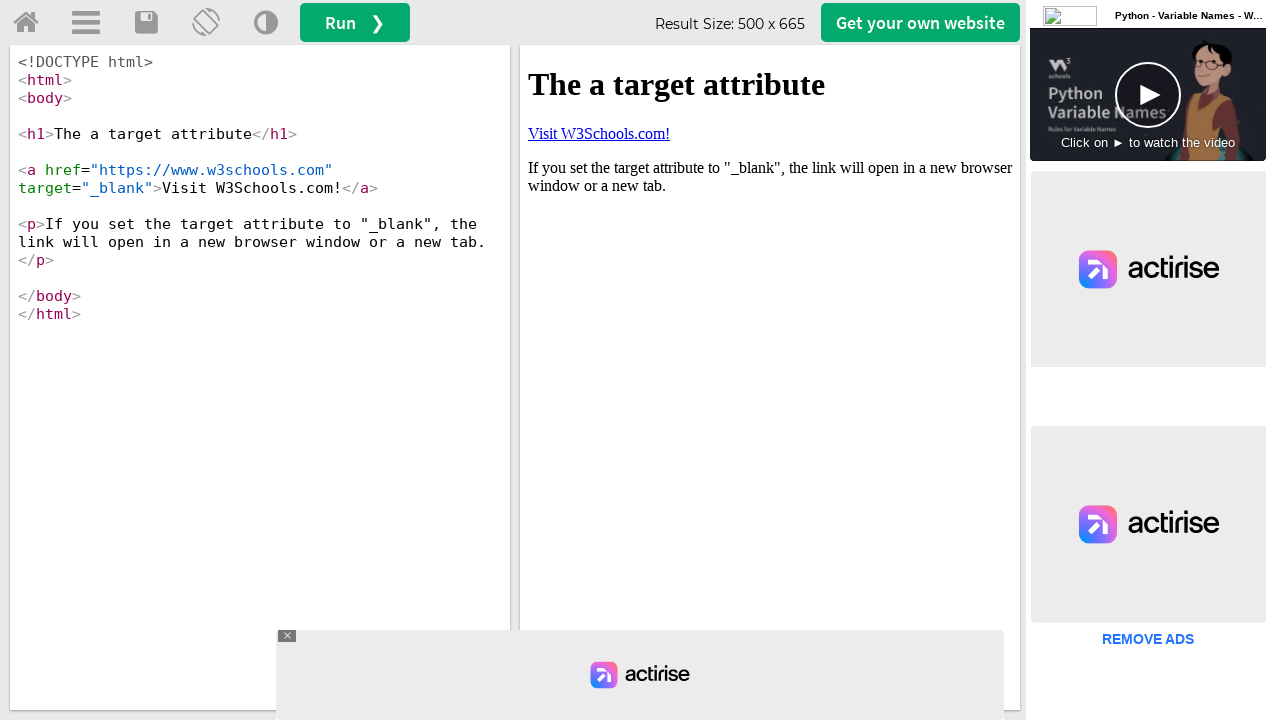

Verified Run button is visible
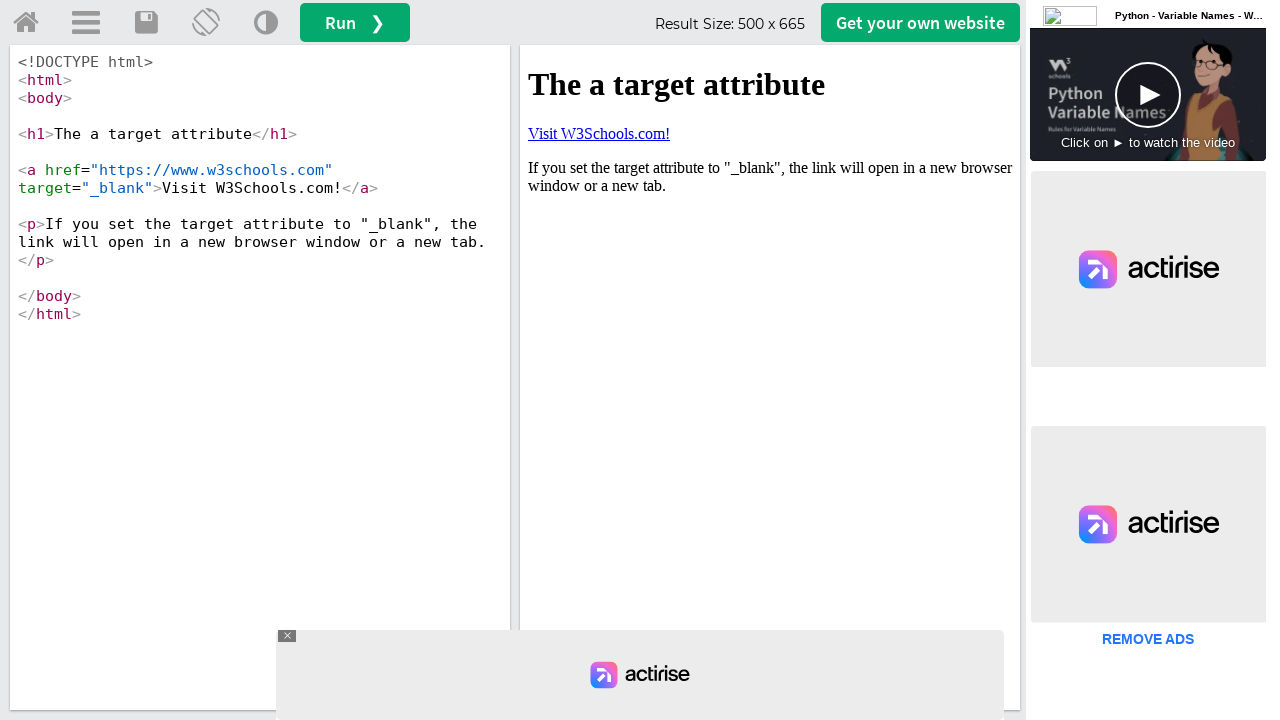

Asserted that Run button contains 'Run' text
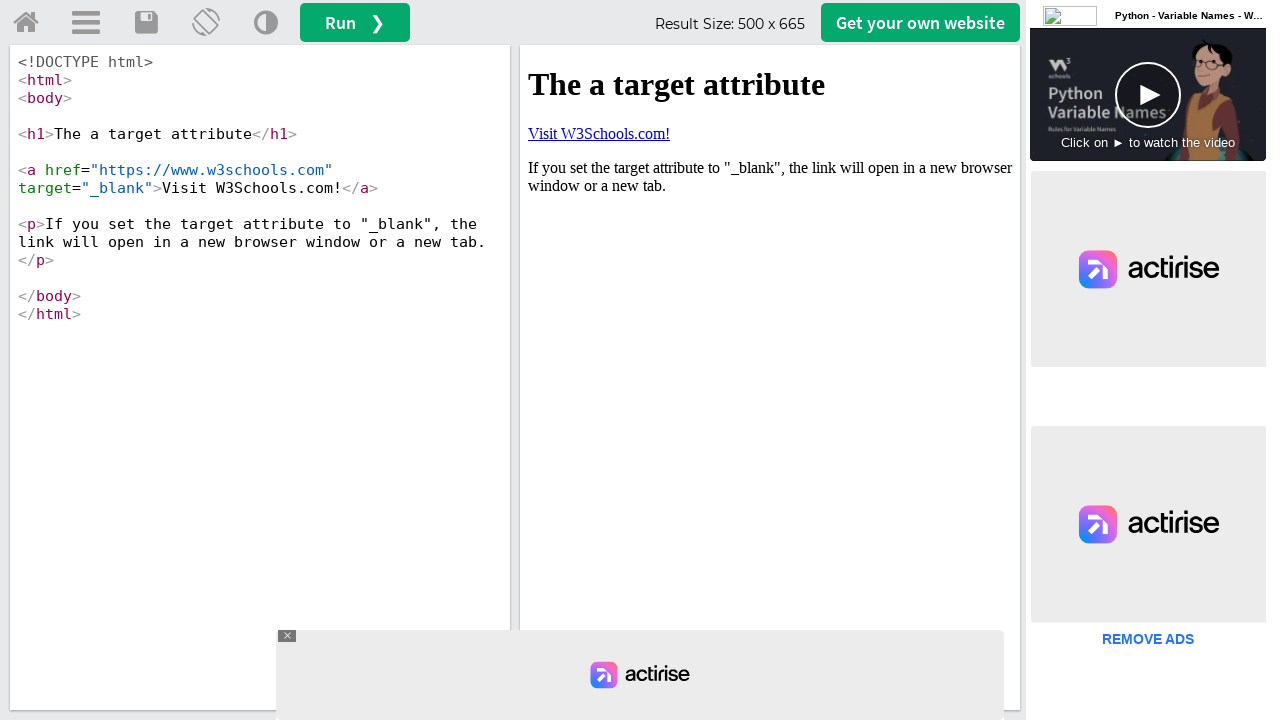

Closed the second window
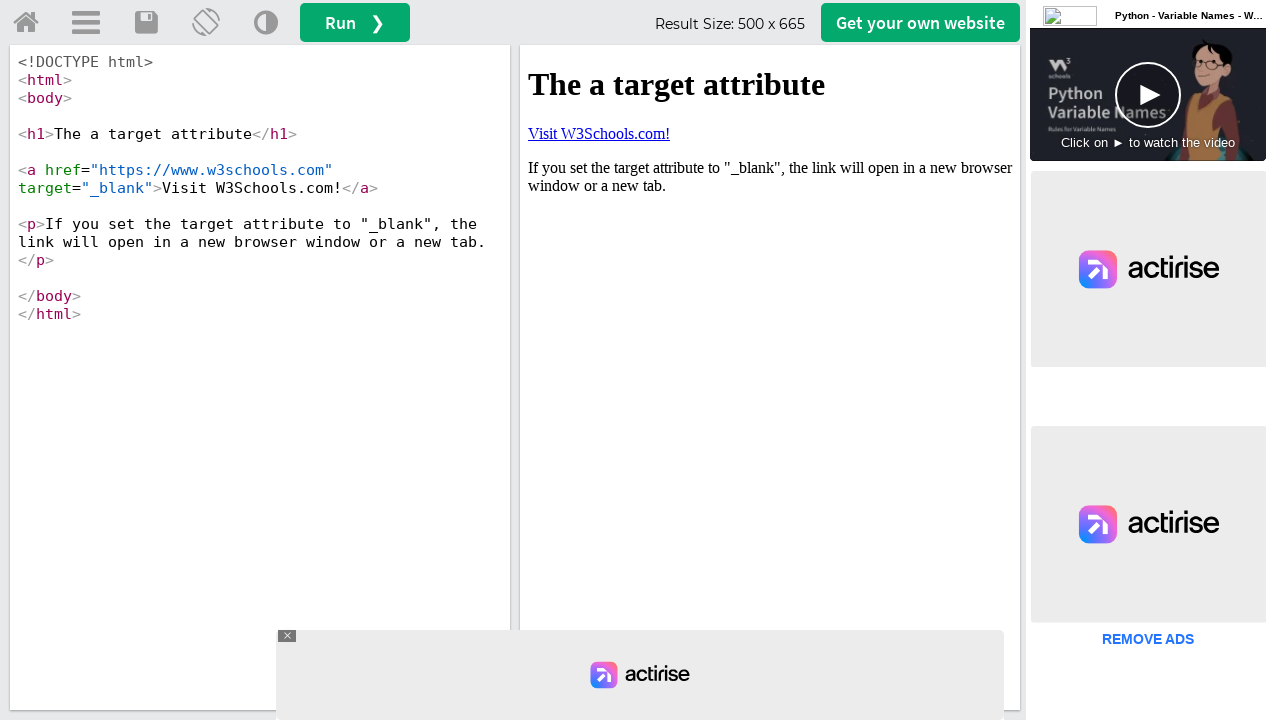

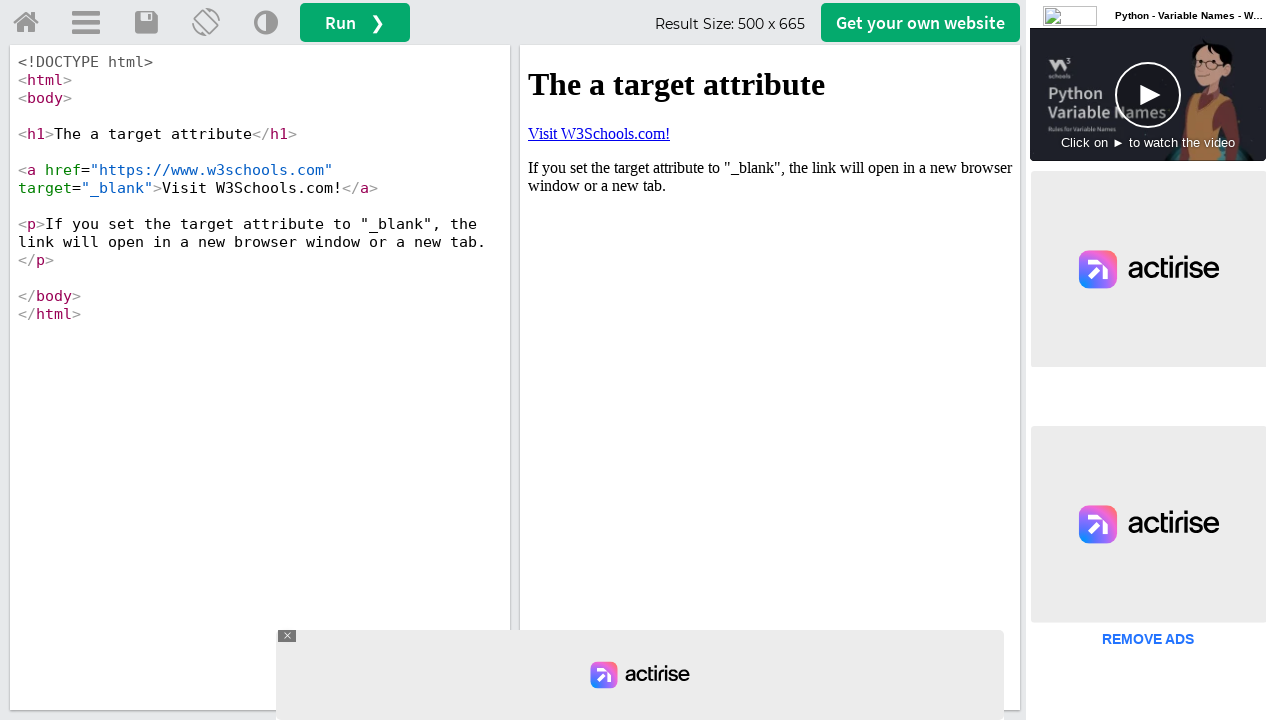